Navigates to Nike search results for kids shoes and scrolls through the infinite scroll page to load all product cards.

Starting URL: https://www.nike.com/id/w?q=kids%20shoes&vst=kids%20shoes

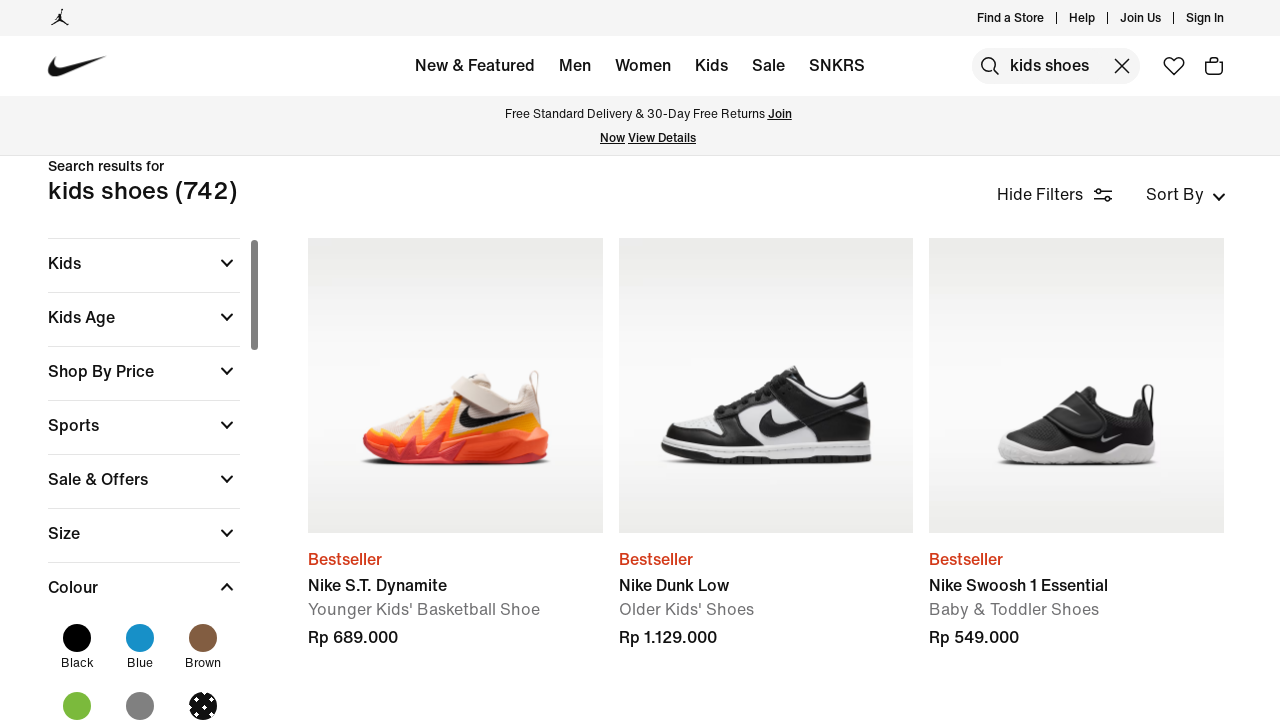

Initial product cards loaded on Nike kids shoes search results page
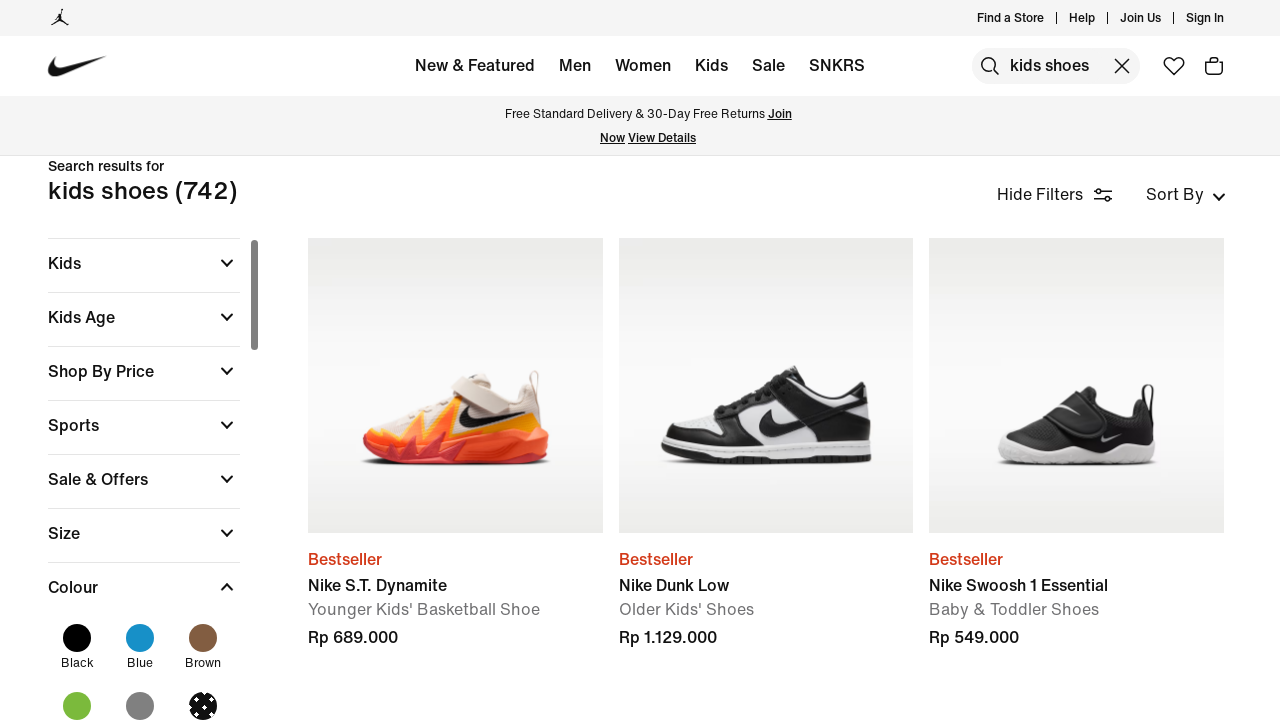

Retrieved initial page scroll height
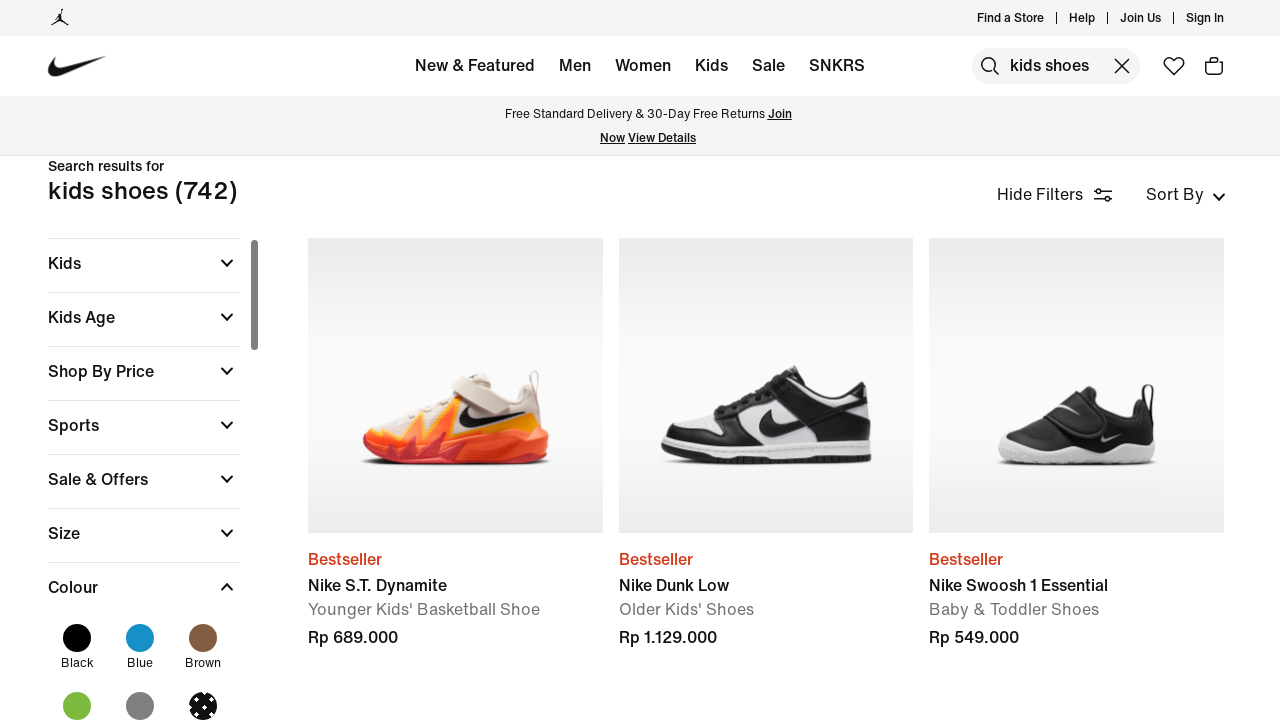

Scrolled to bottom of page to trigger infinite scroll
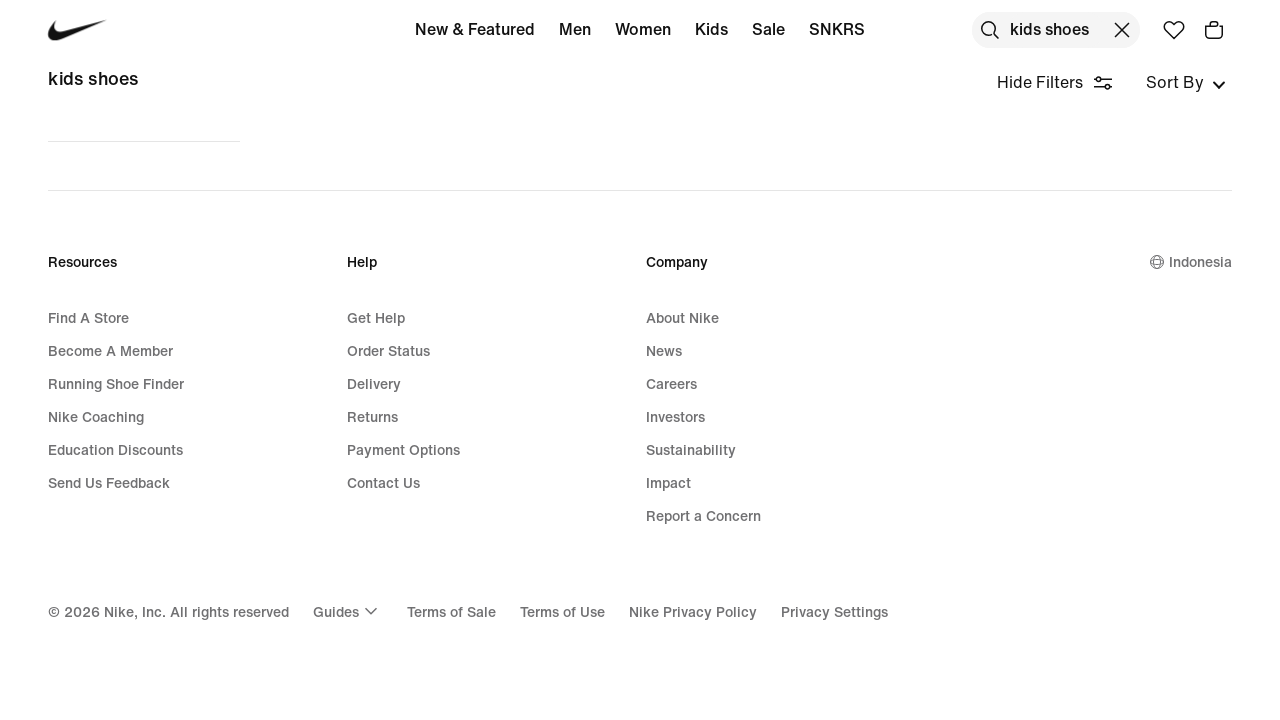

Waited 6 seconds for new products to load
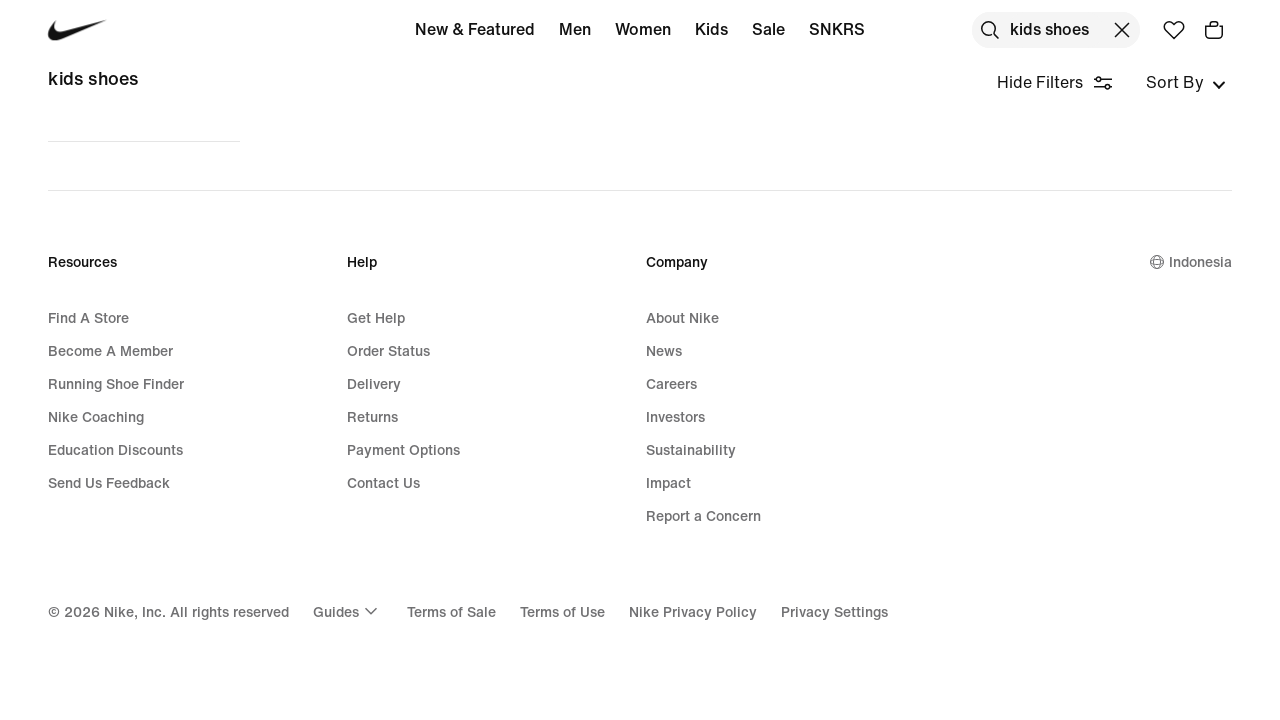

Retrieved updated page scroll height
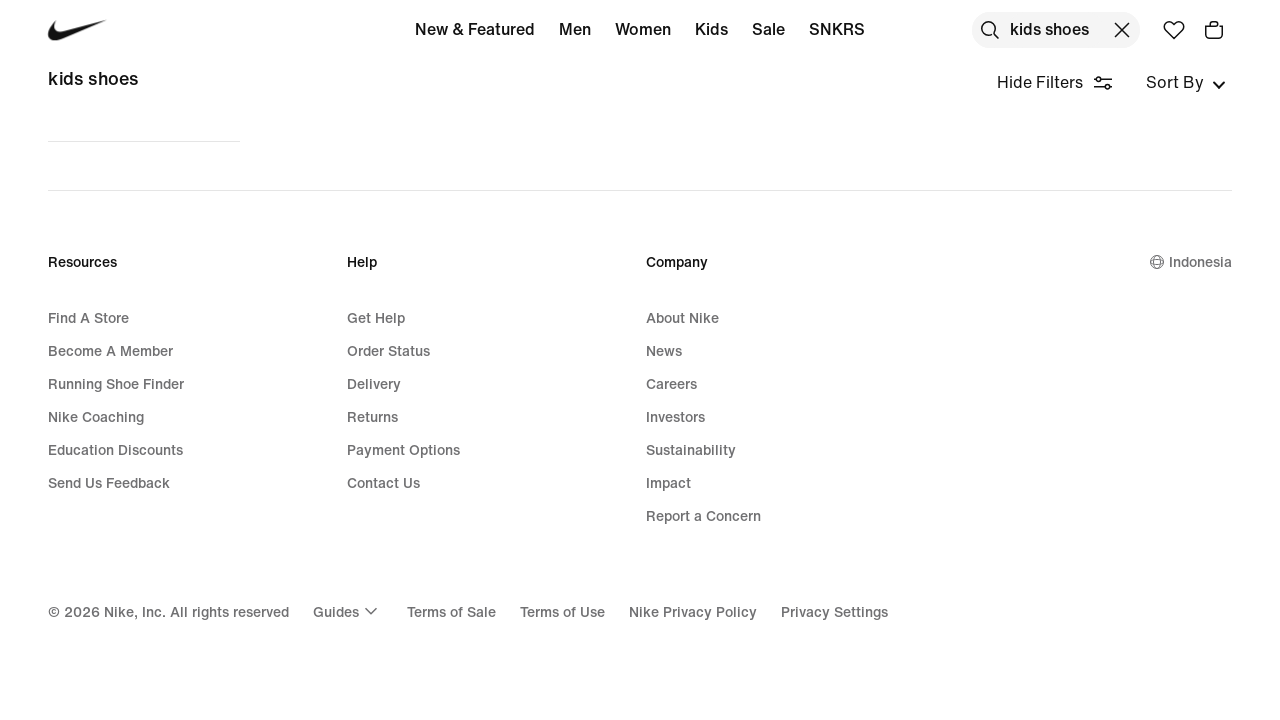

Scrolled to bottom of page to trigger infinite scroll
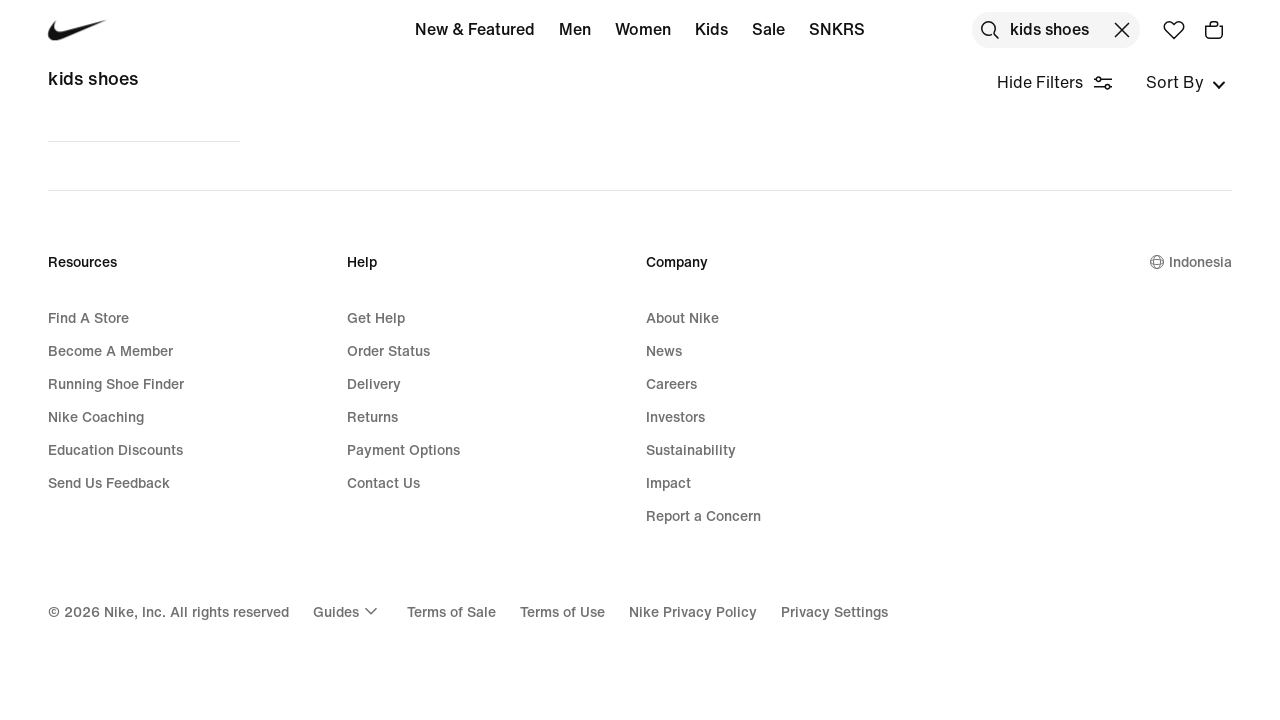

Waited 6 seconds for new products to load
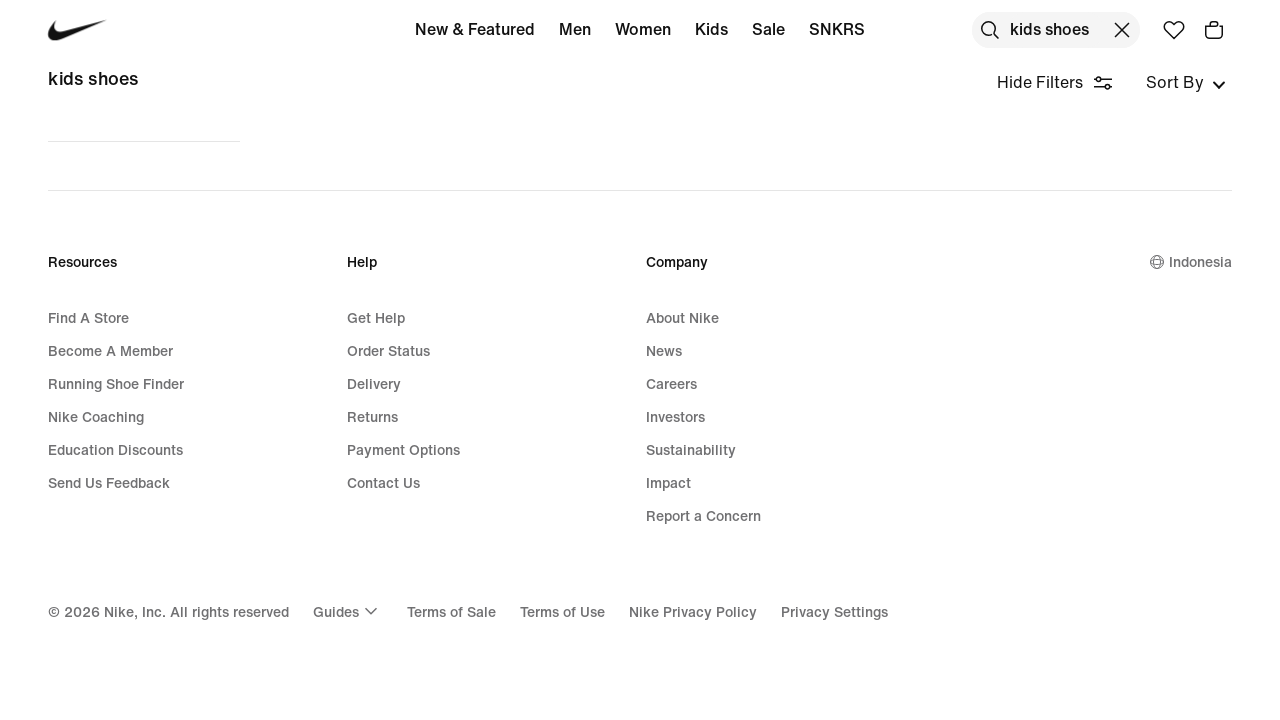

Retrieved updated page scroll height
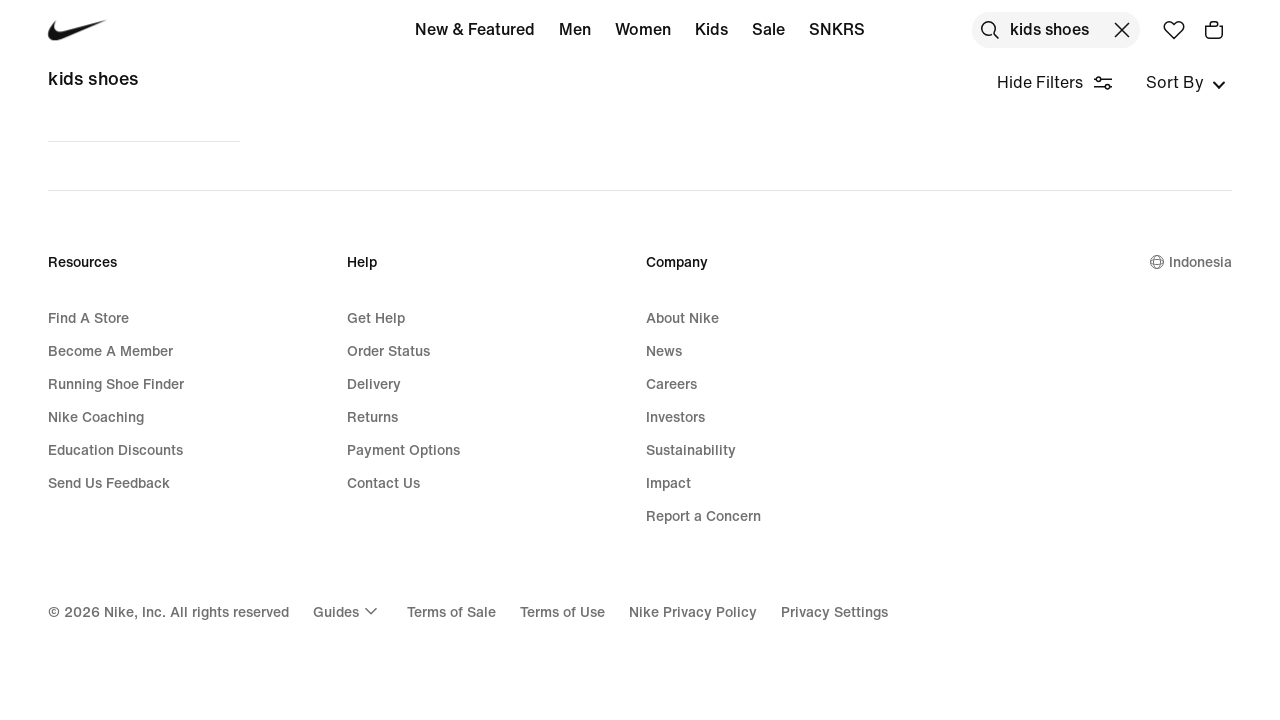

No new content loaded - infinite scroll completed
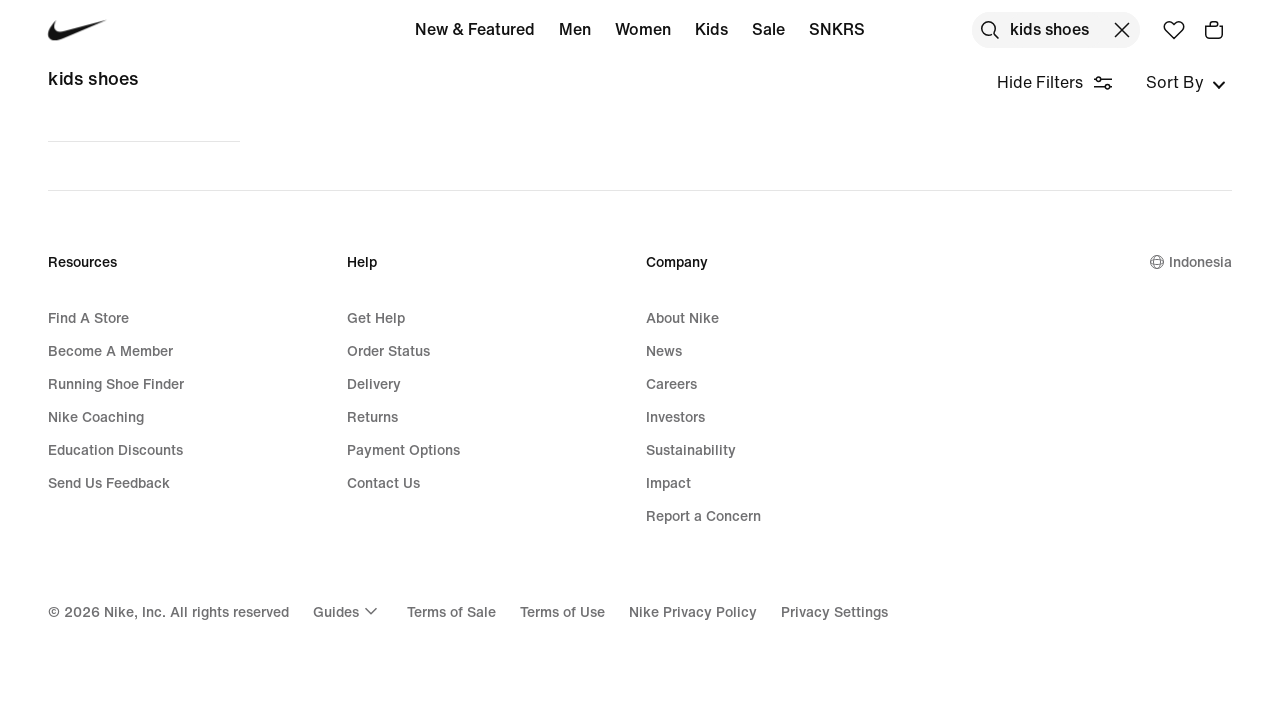

Verified all product cards are visible after infinite scroll completed
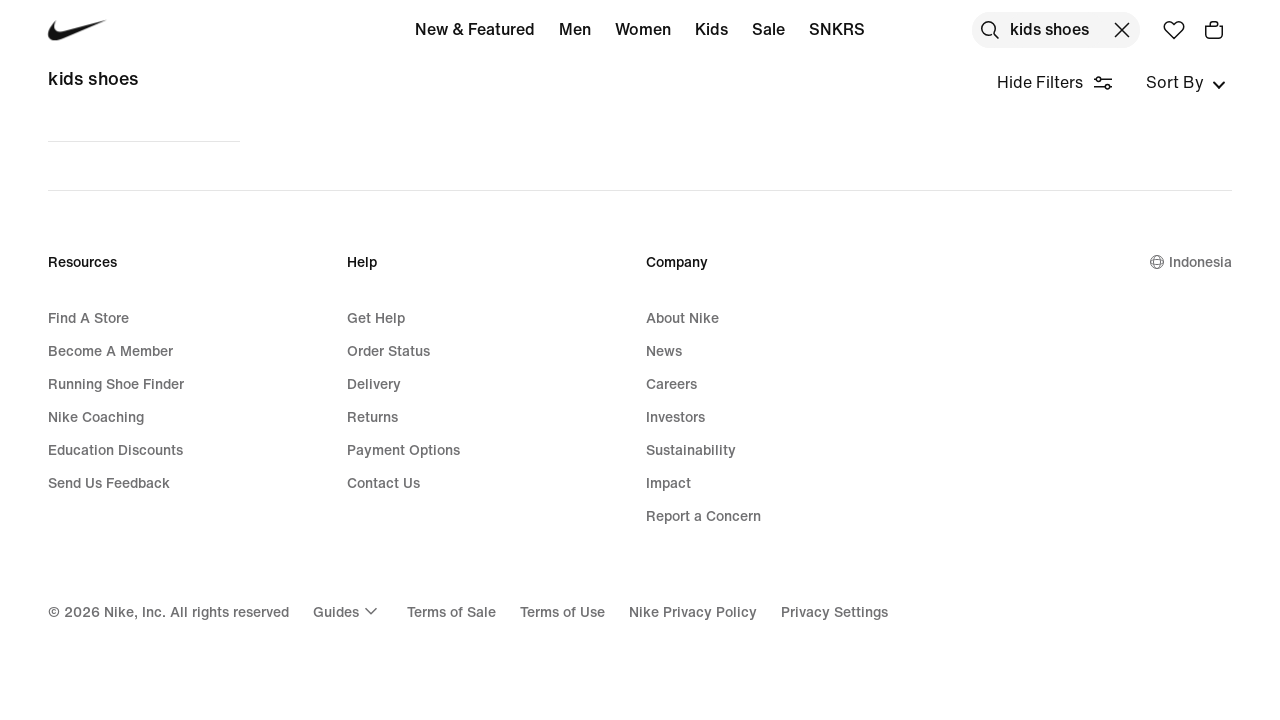

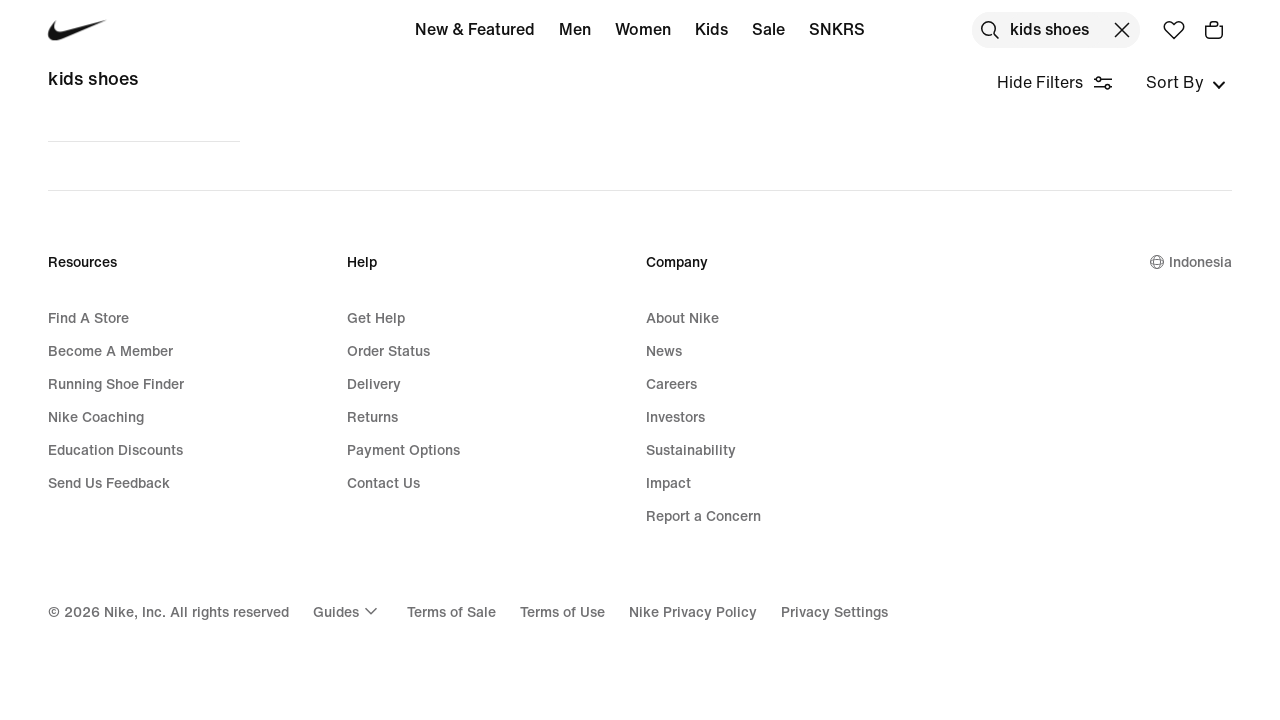